Tests a switch toggle by unchecking it, clicking its label, and verifying that a text field becomes enabled

Starting URL: https://qbek.github.io/selenium-exercises/pl/check_boxes.html

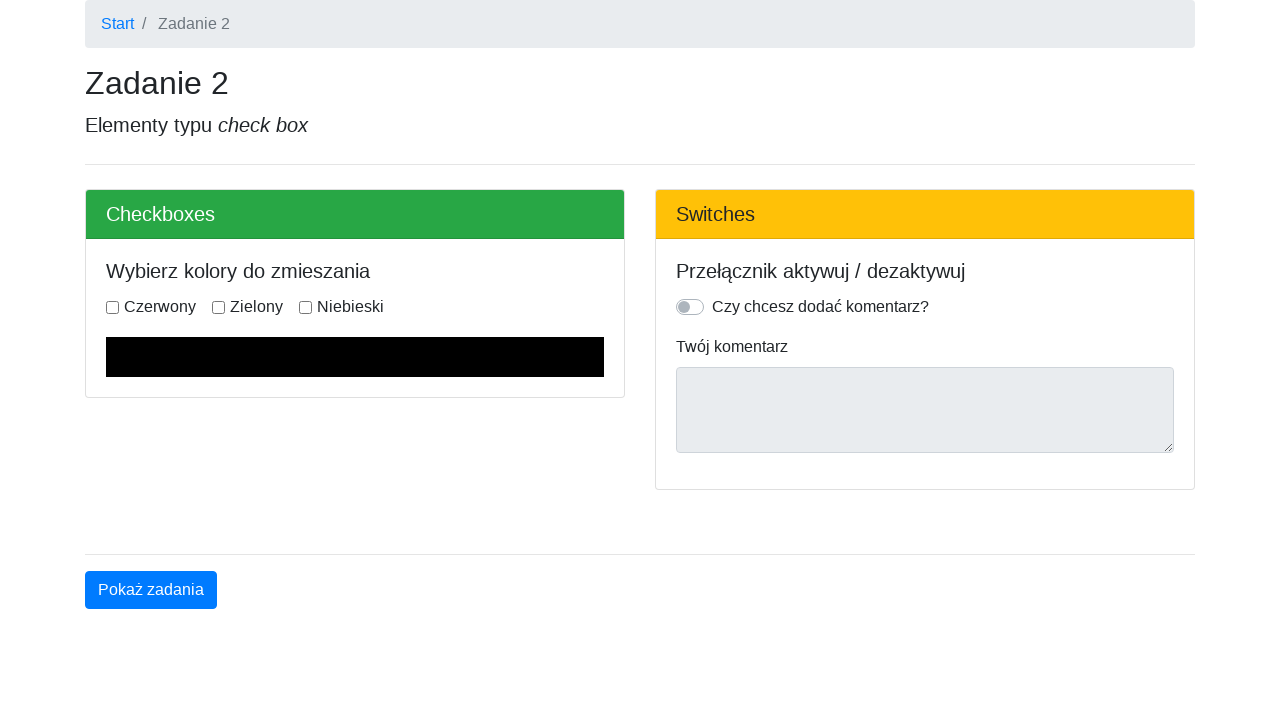

Unchecked the switch toggle using force flag to bypass overlay on #switch
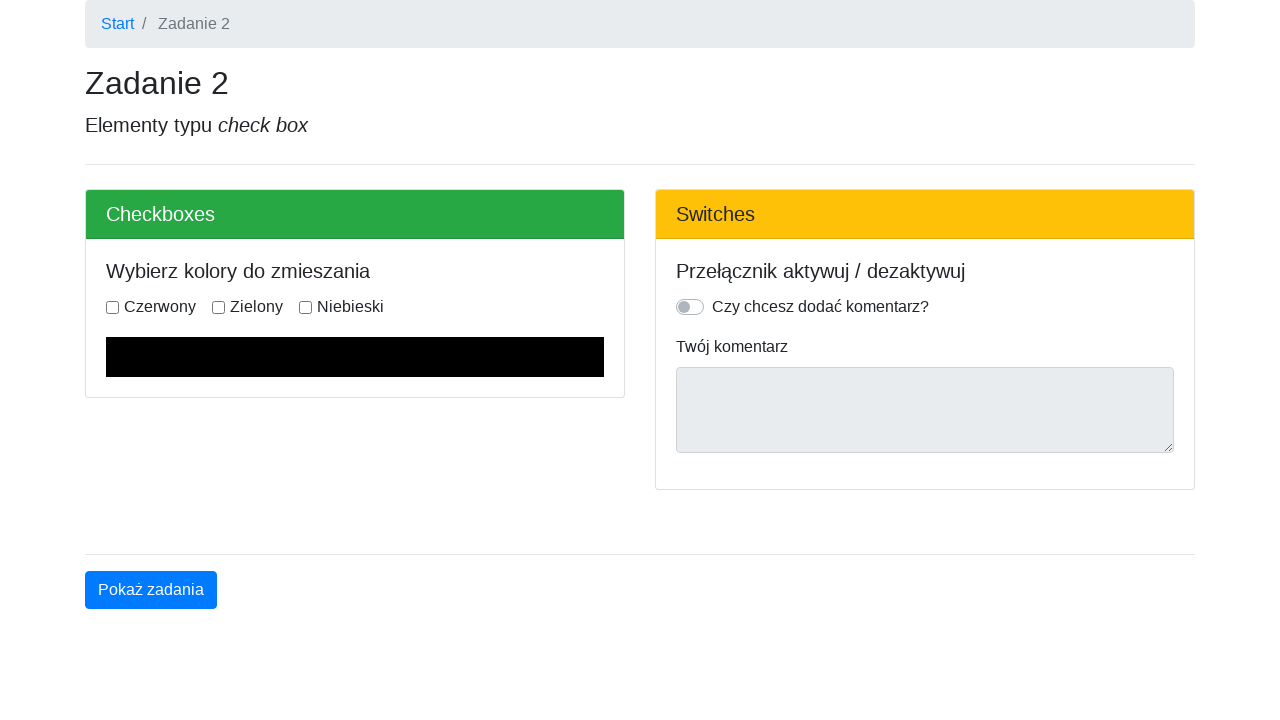

Clicked the switch label at (820, 307) on [for='switch']
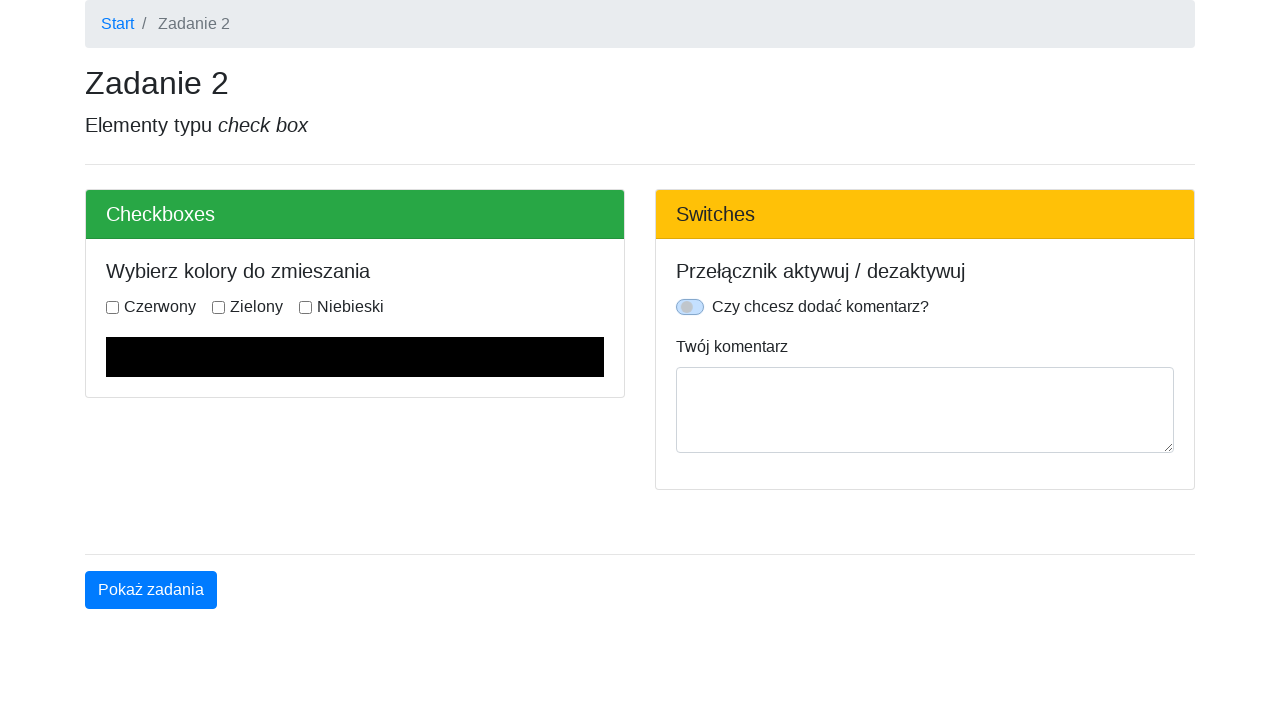

Text field became enabled after clicking switch label
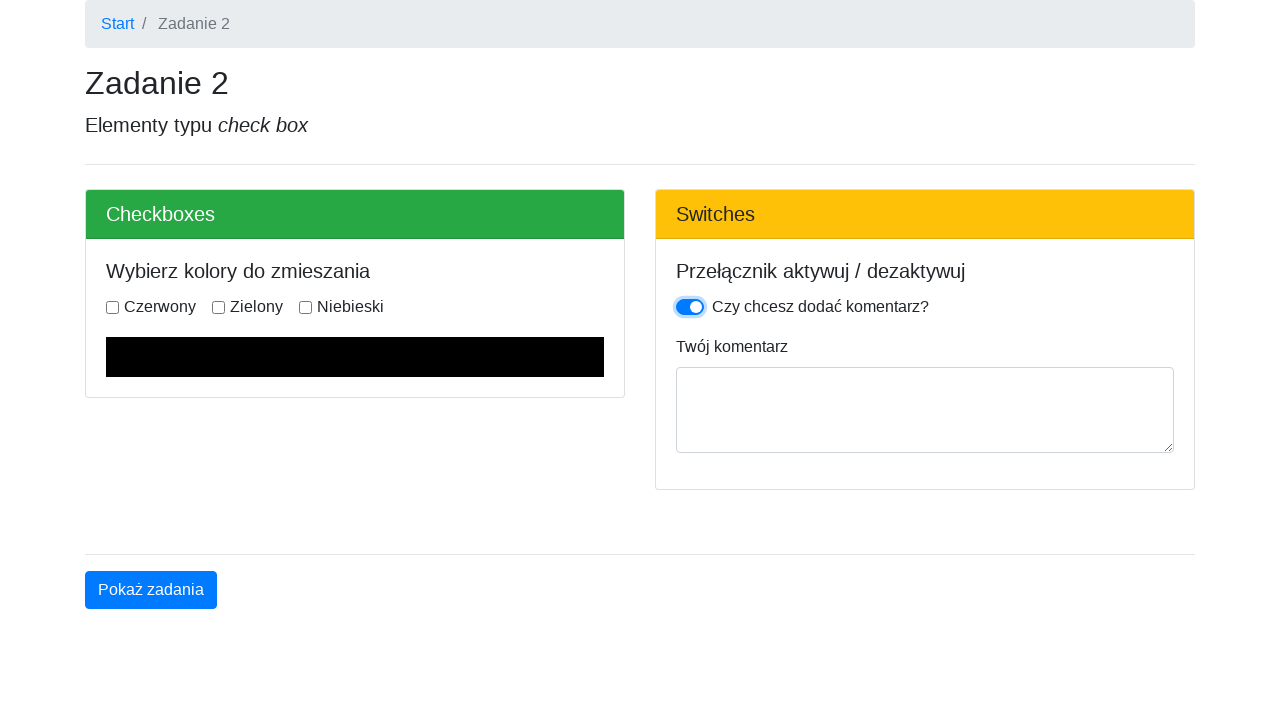

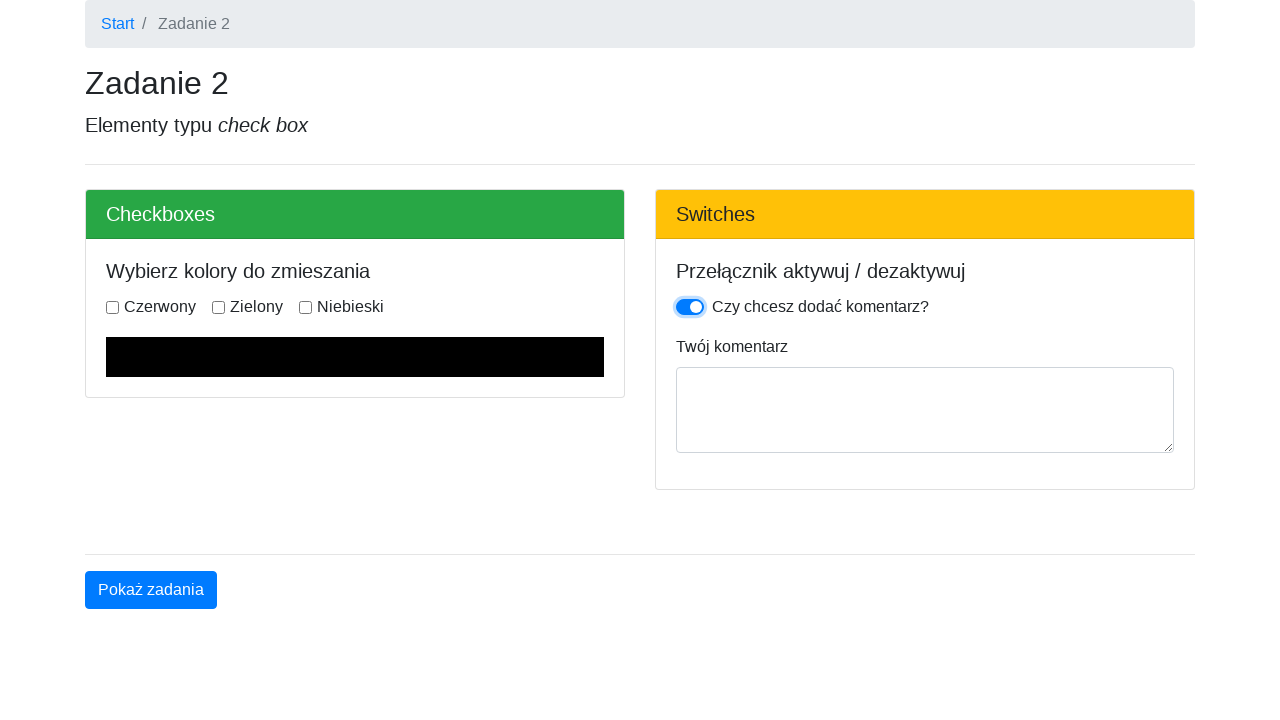